Tests table sorting by clicking the Due column header and verifying the column is sorted in ascending order

Starting URL: http://the-internet.herokuapp.com/tables

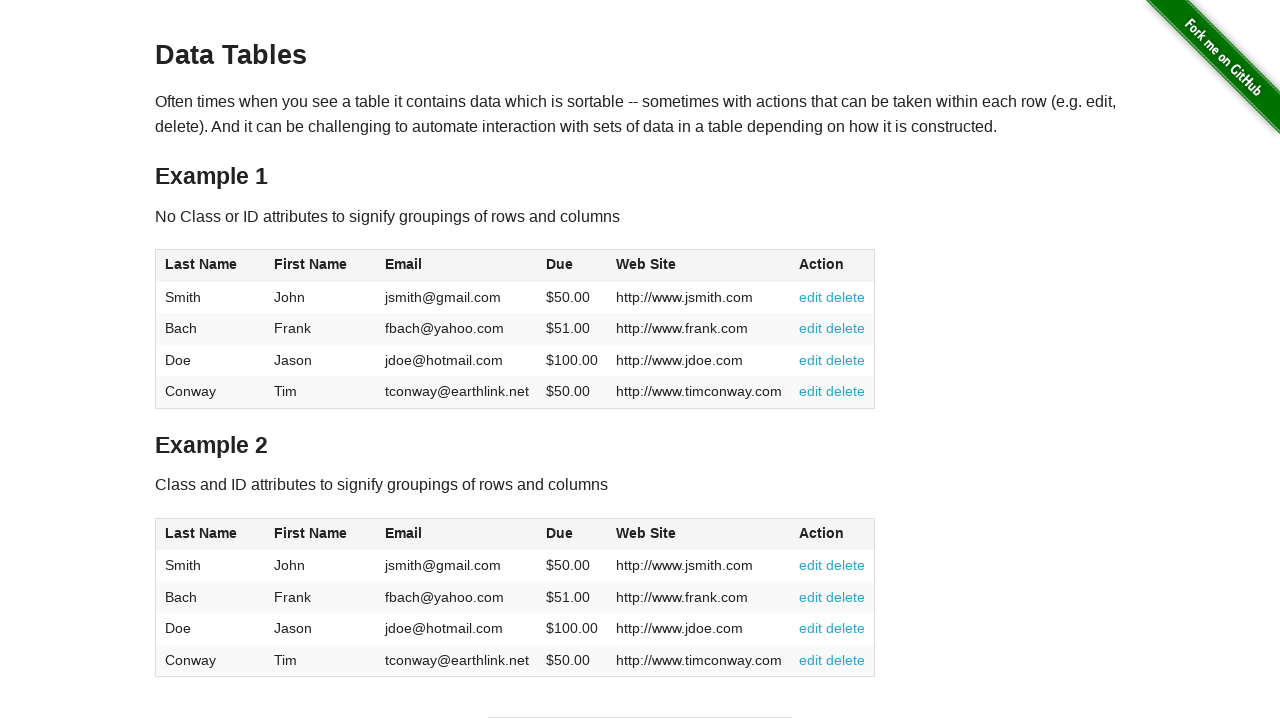

Clicked Due column header to sort ascending at (572, 266) on #table1 thead tr th:nth-of-type(4)
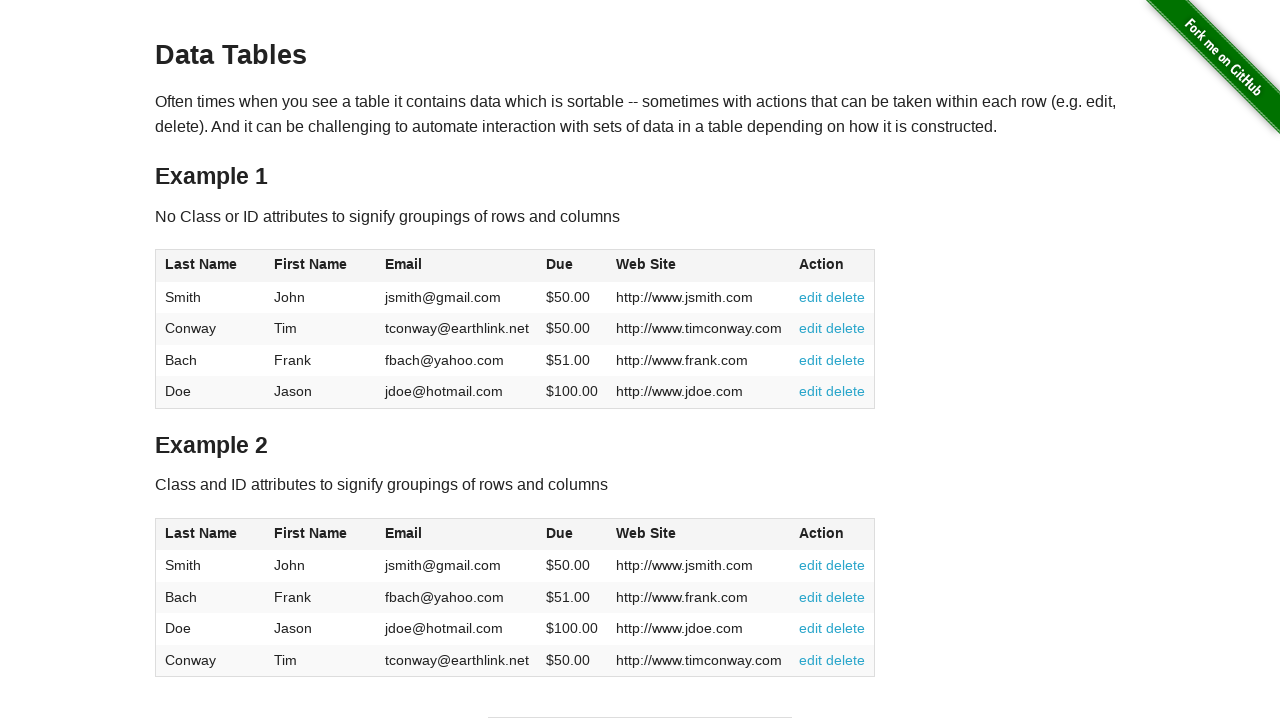

Verified table body with Due column is visible after sorting
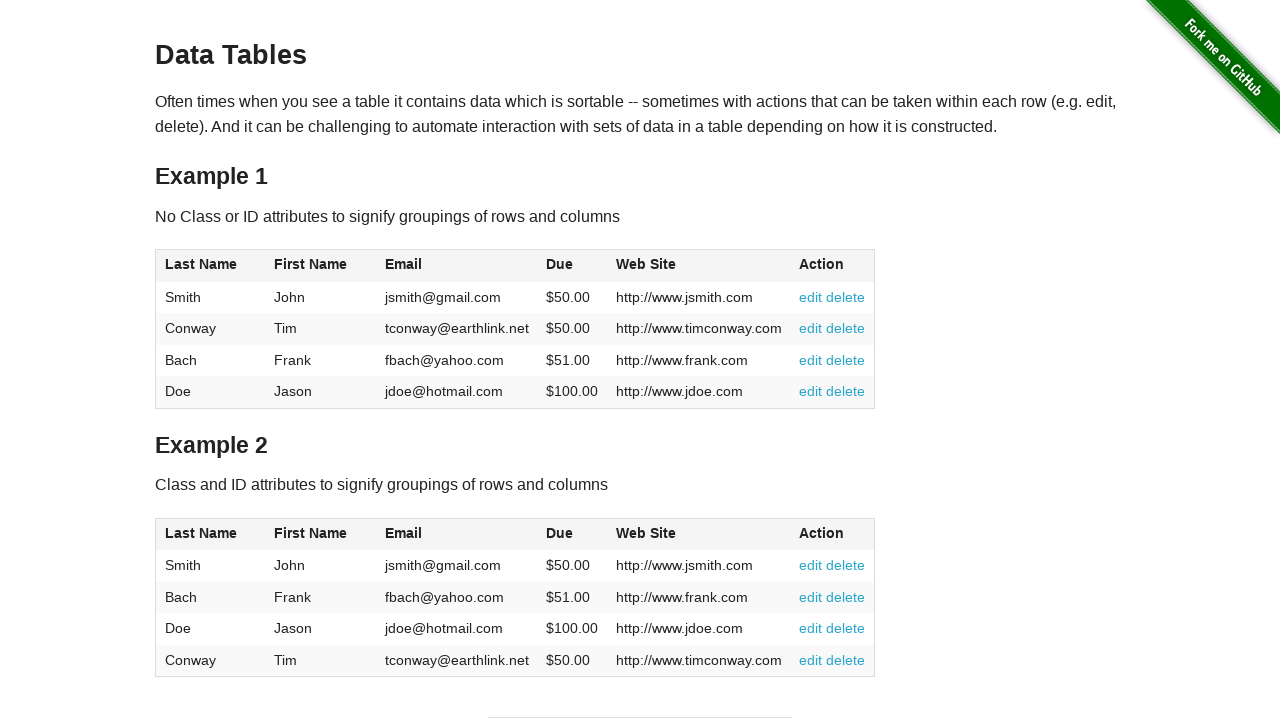

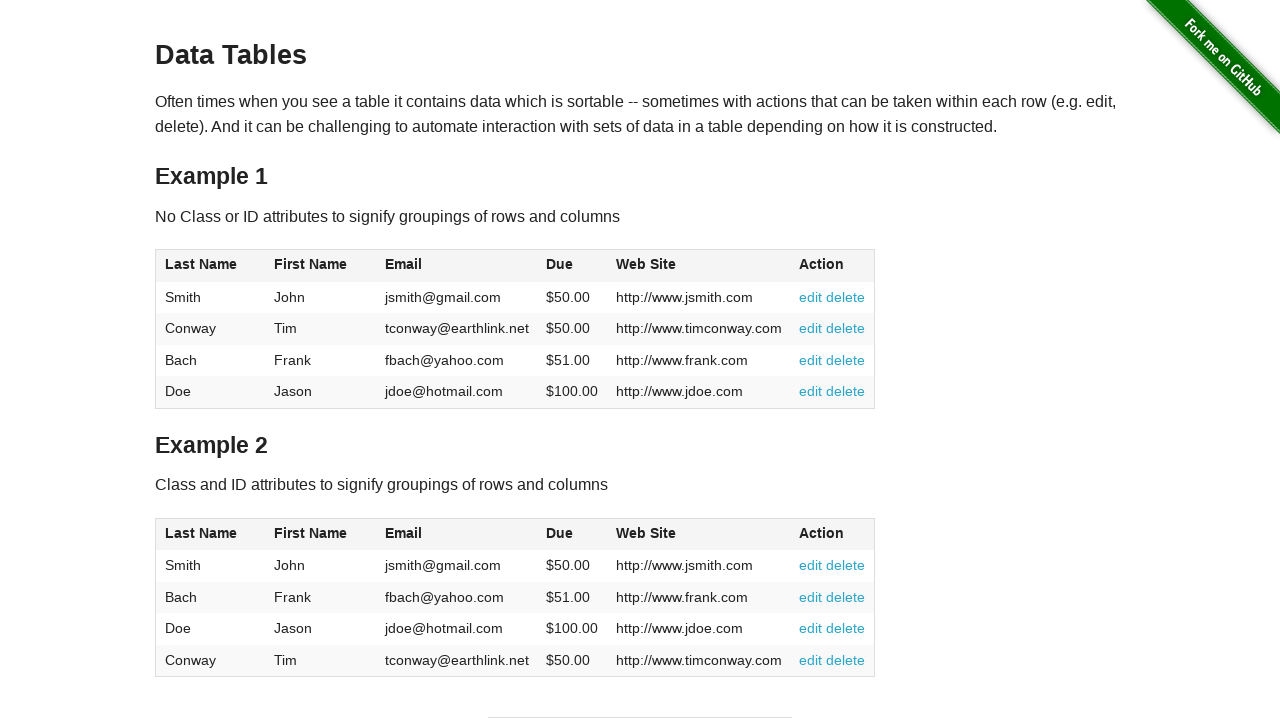